Tests JavaScript prompt dialog by clicking the JS Prompt button, entering text, accepting the dialog, and verifying the entered text appears in the result

Starting URL: https://the-internet.herokuapp.com/javascript_alerts

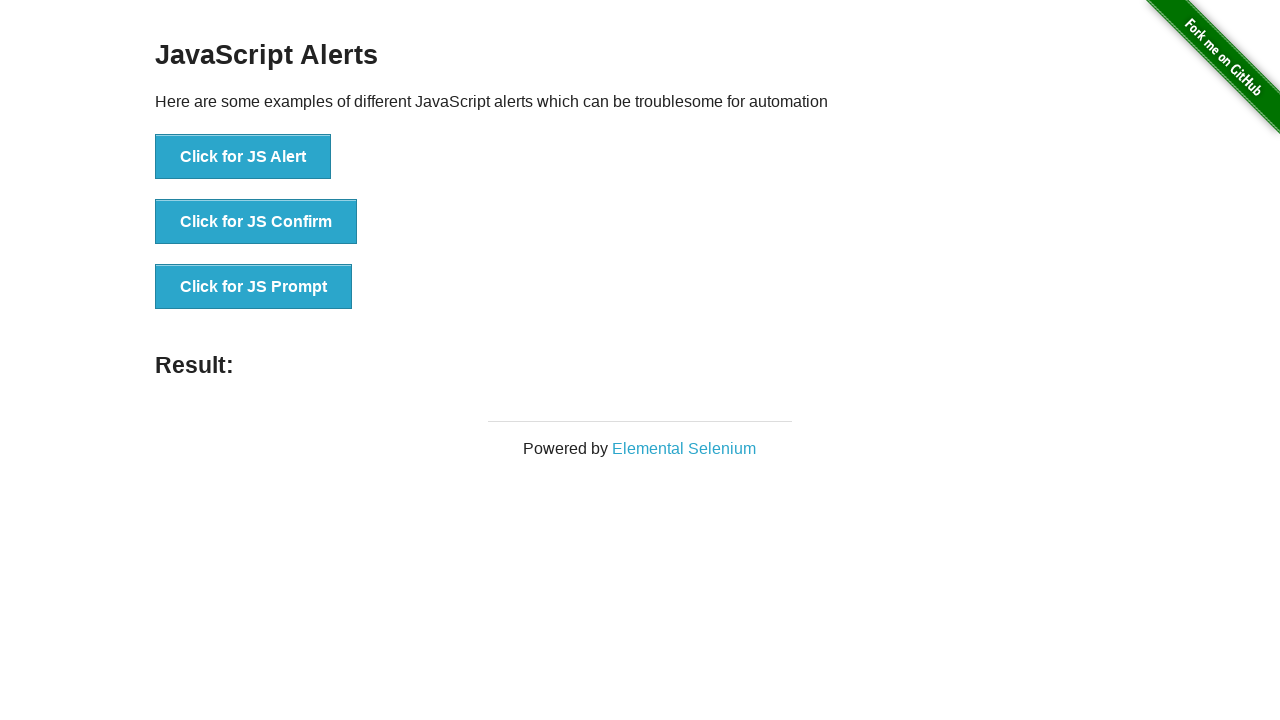

Set up dialog handler to accept prompt with text 'Jennifer'
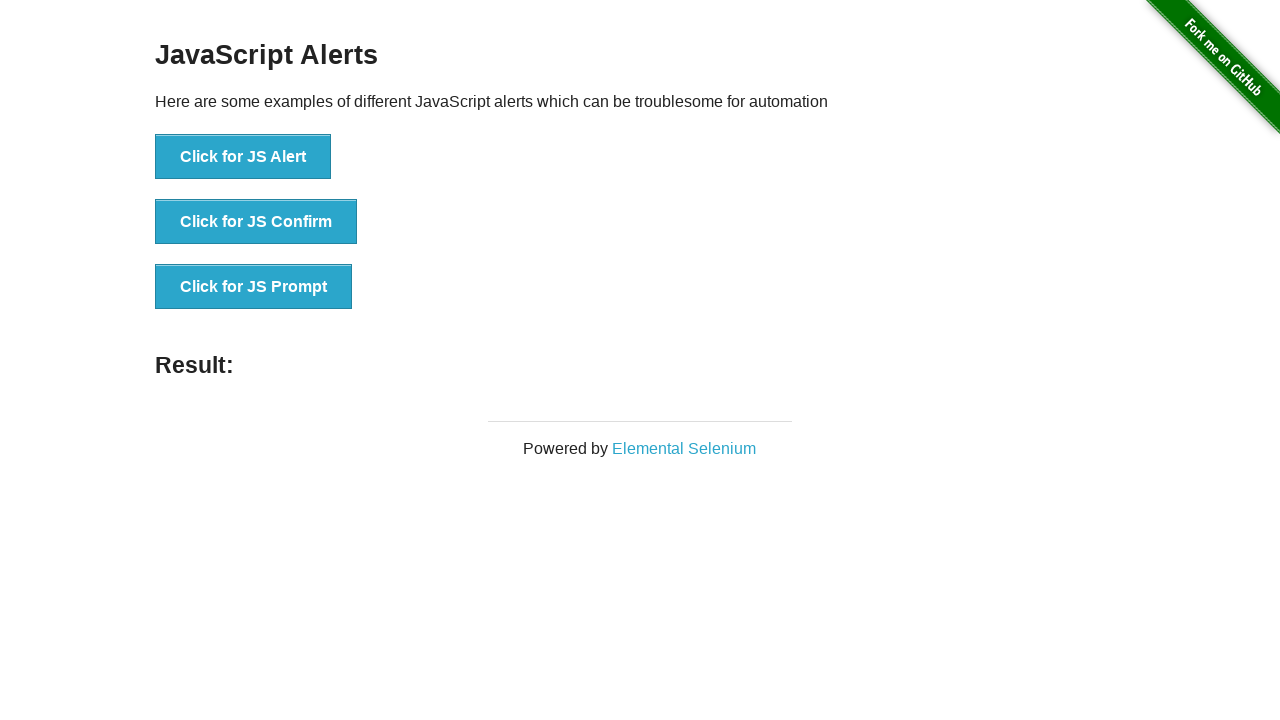

Clicked the JS Prompt button at (254, 287) on xpath=//button[@onclick='jsPrompt()']
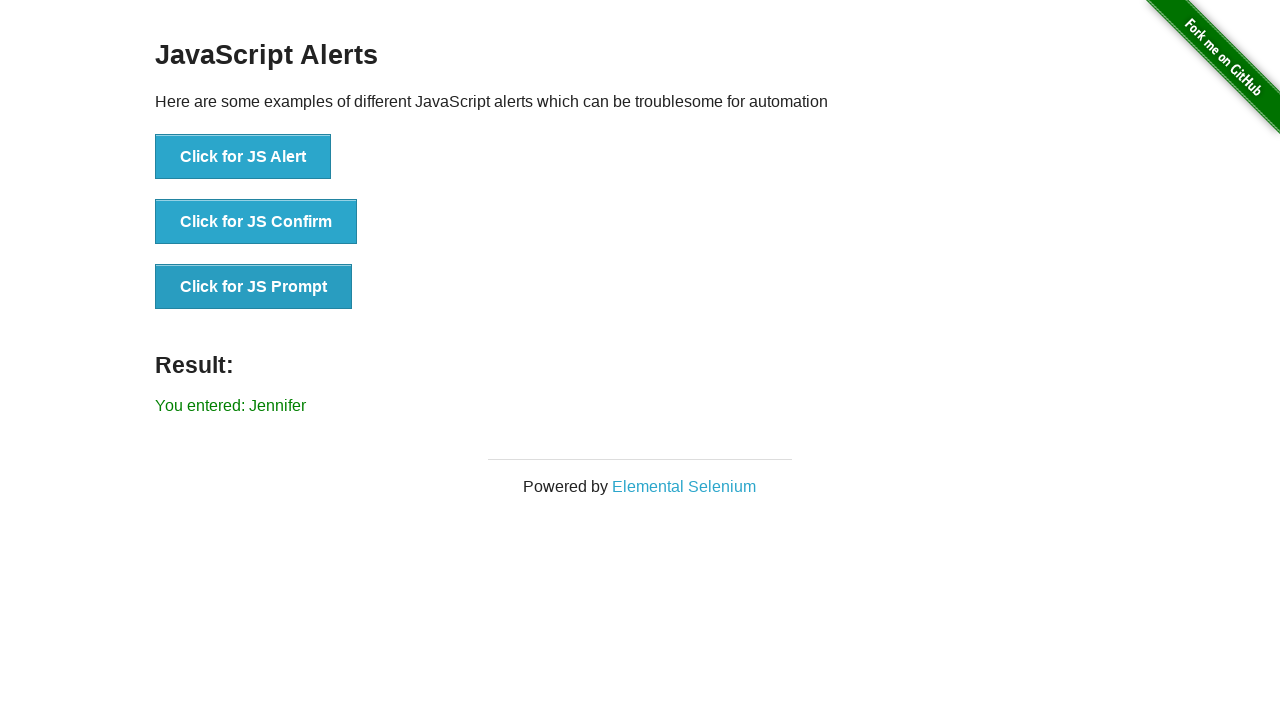

Result element loaded after prompt was accepted
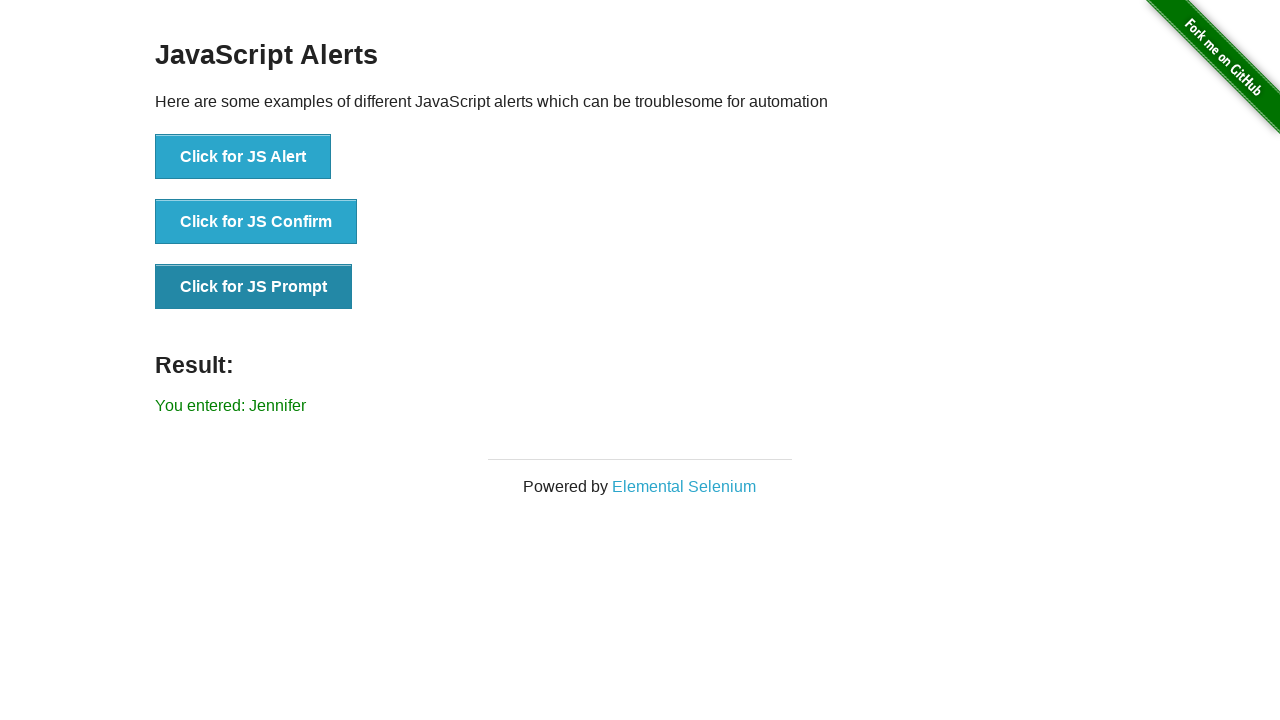

Retrieved result text from result element
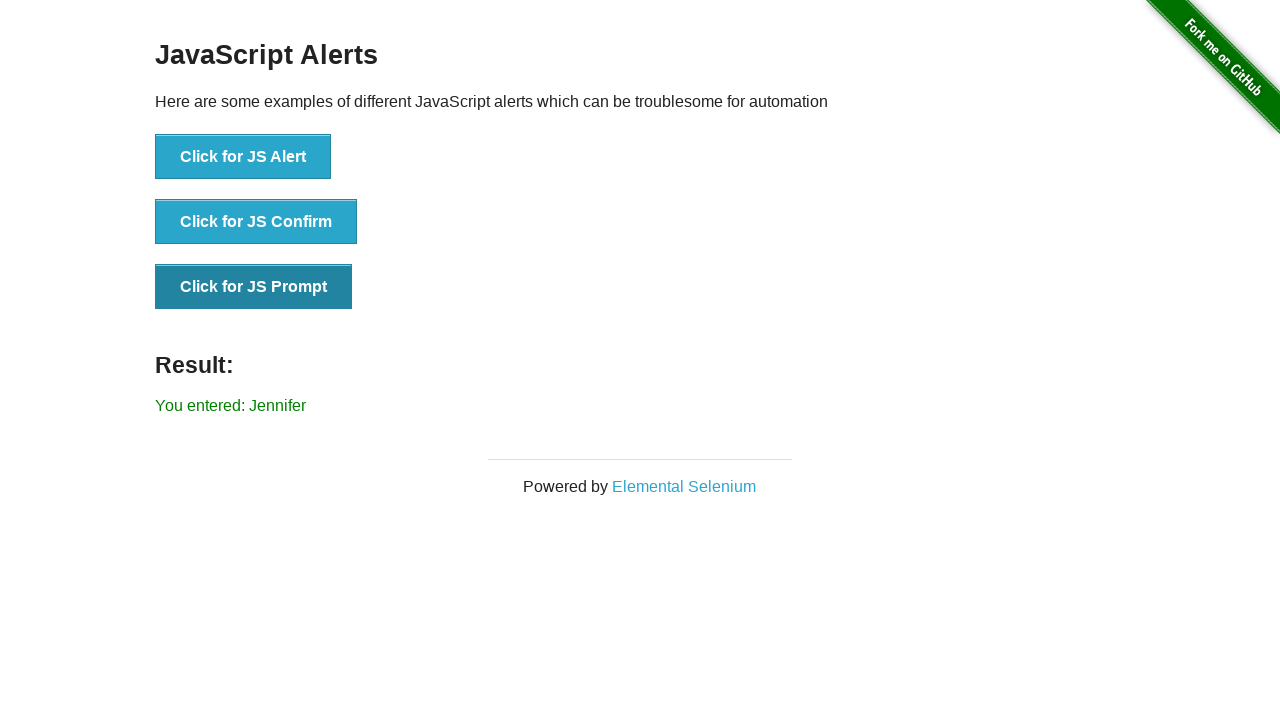

Verified that result text matches expected value 'You entered: Jennifer'
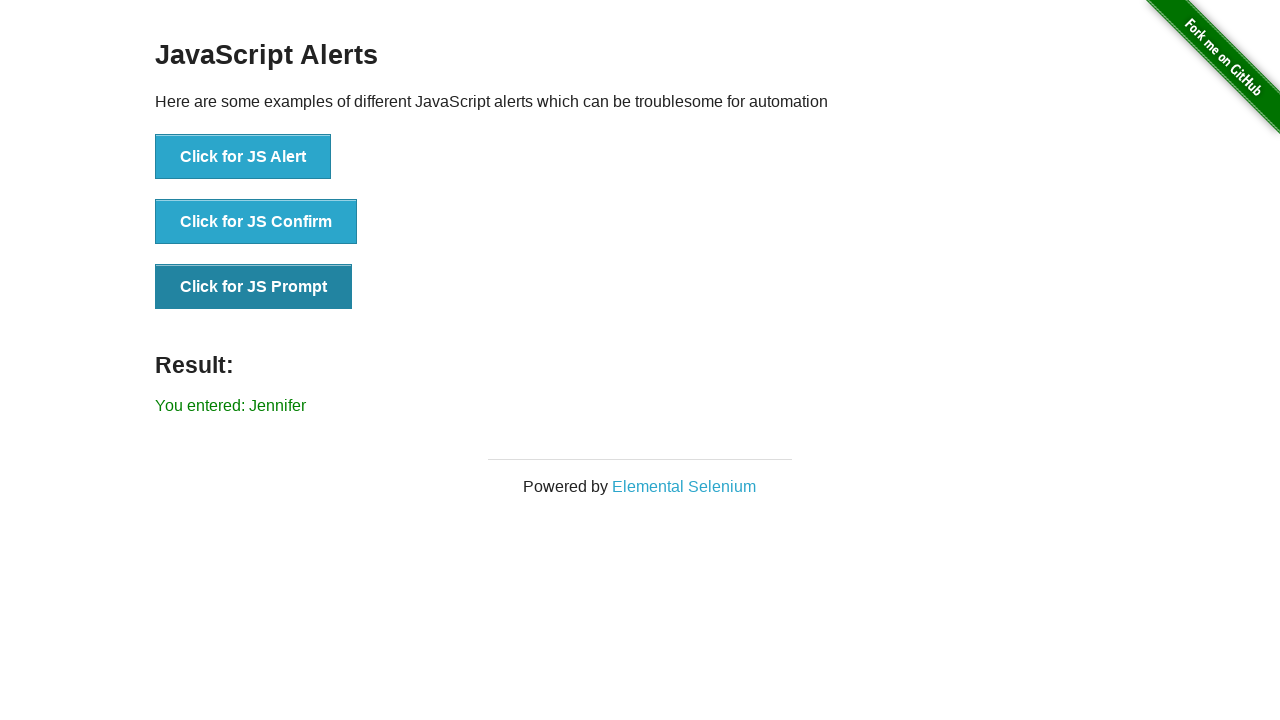

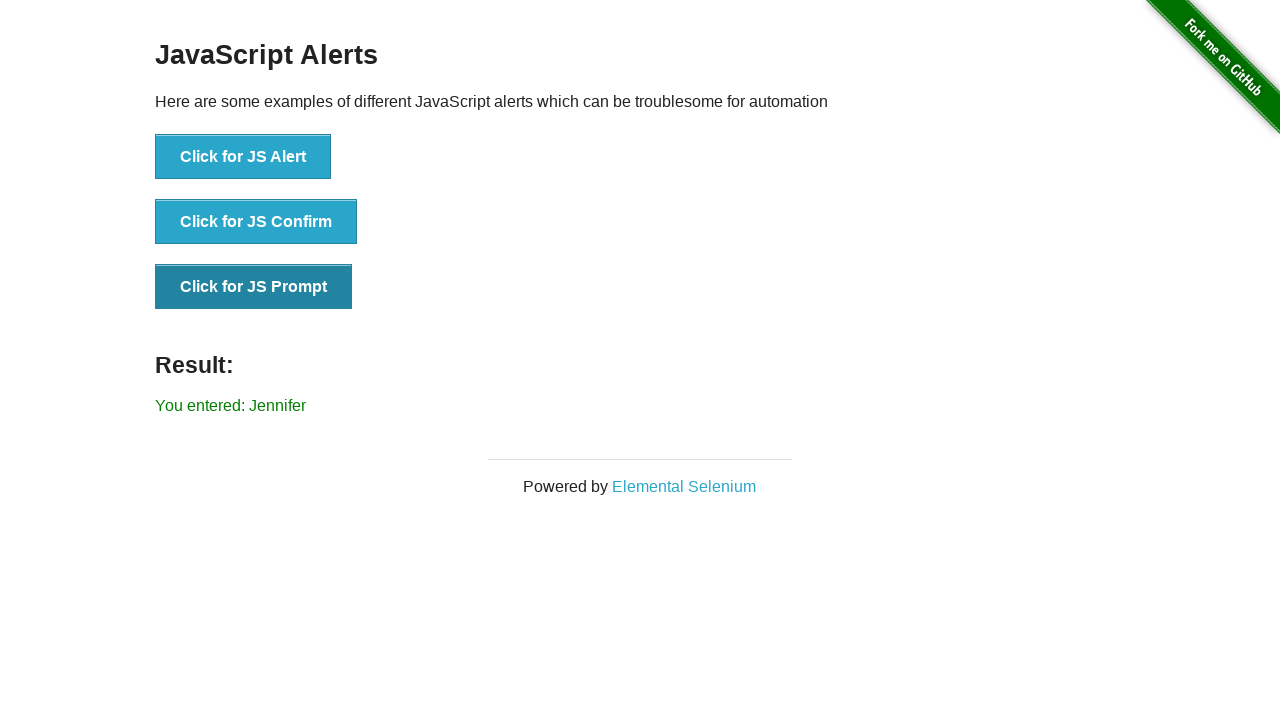